Navigates to a practice inputs page, clicks the Home link, and verifies the page title changes to "Practice"

Starting URL: https://practice.cydeo.com/inputs

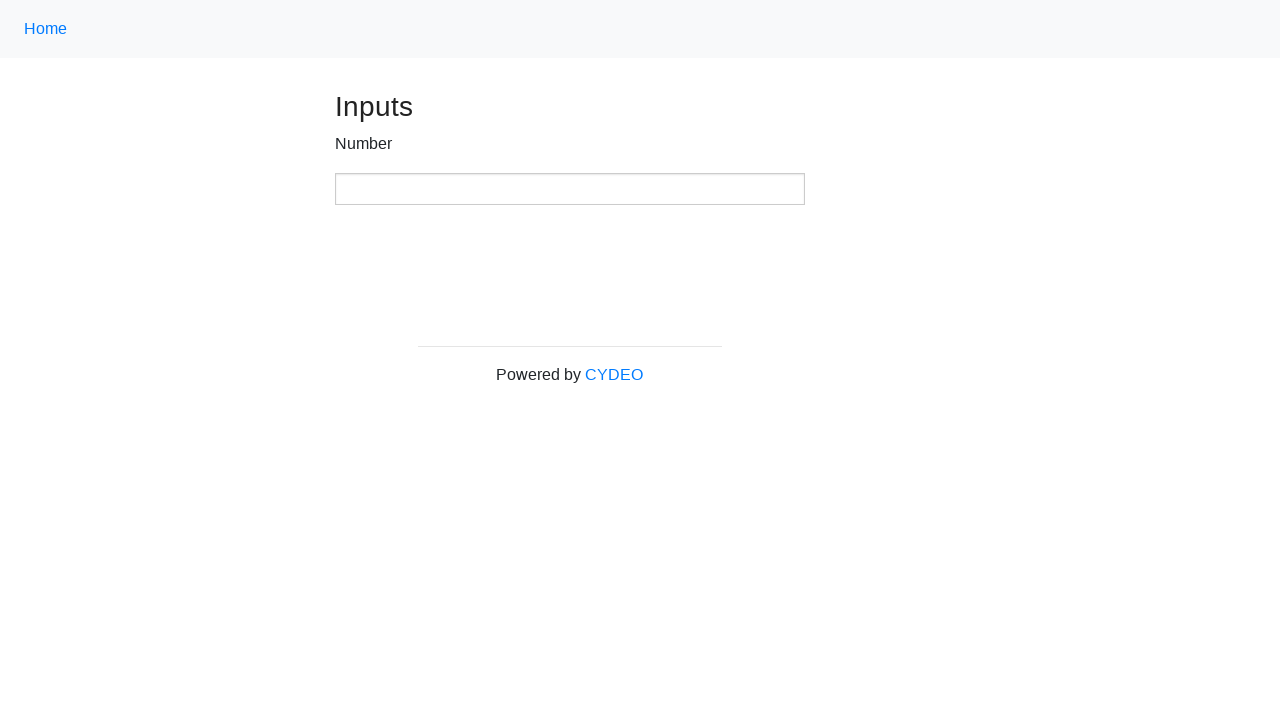

Clicked the Home link using class name locator at (46, 29) on .nav-link
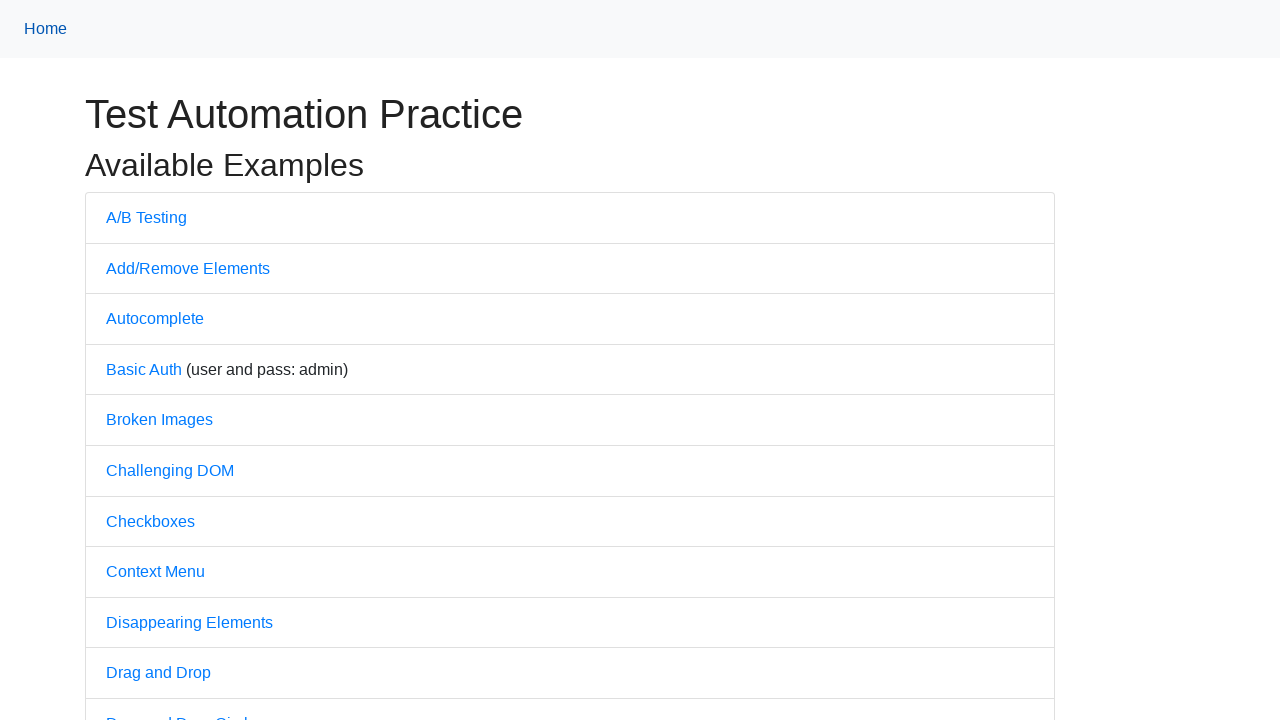

Verified page title changed to 'Practice'
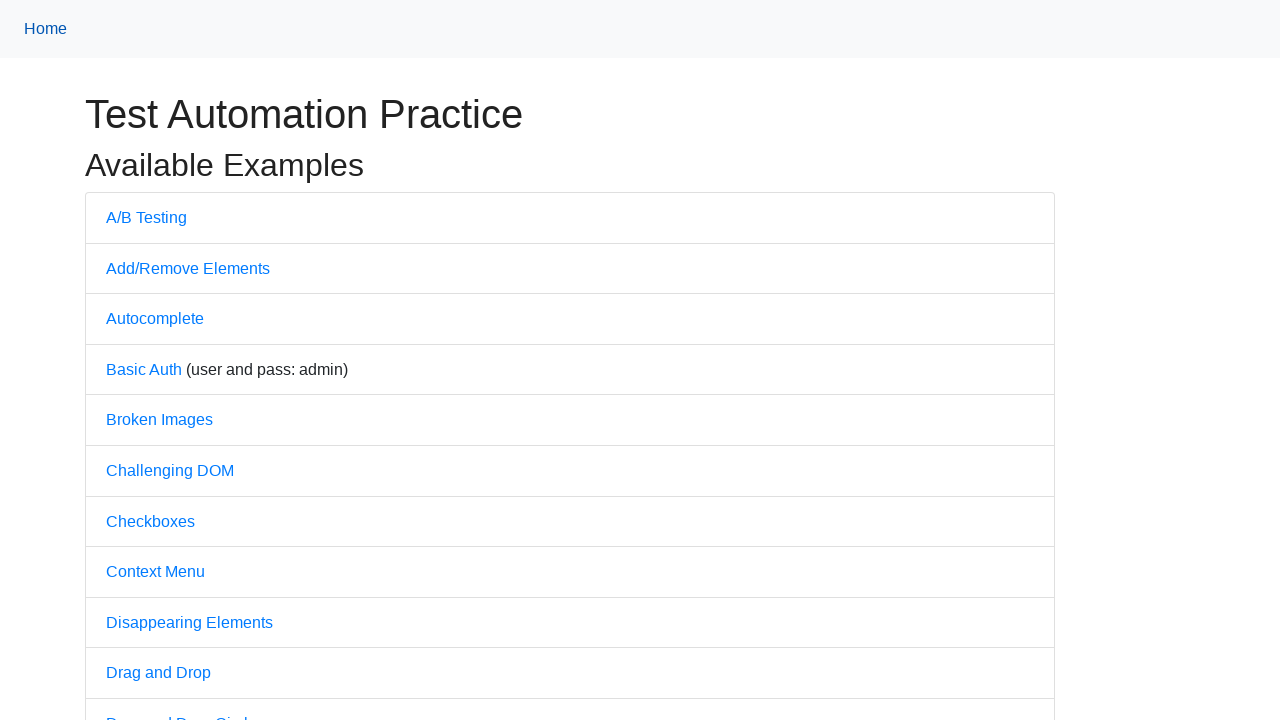

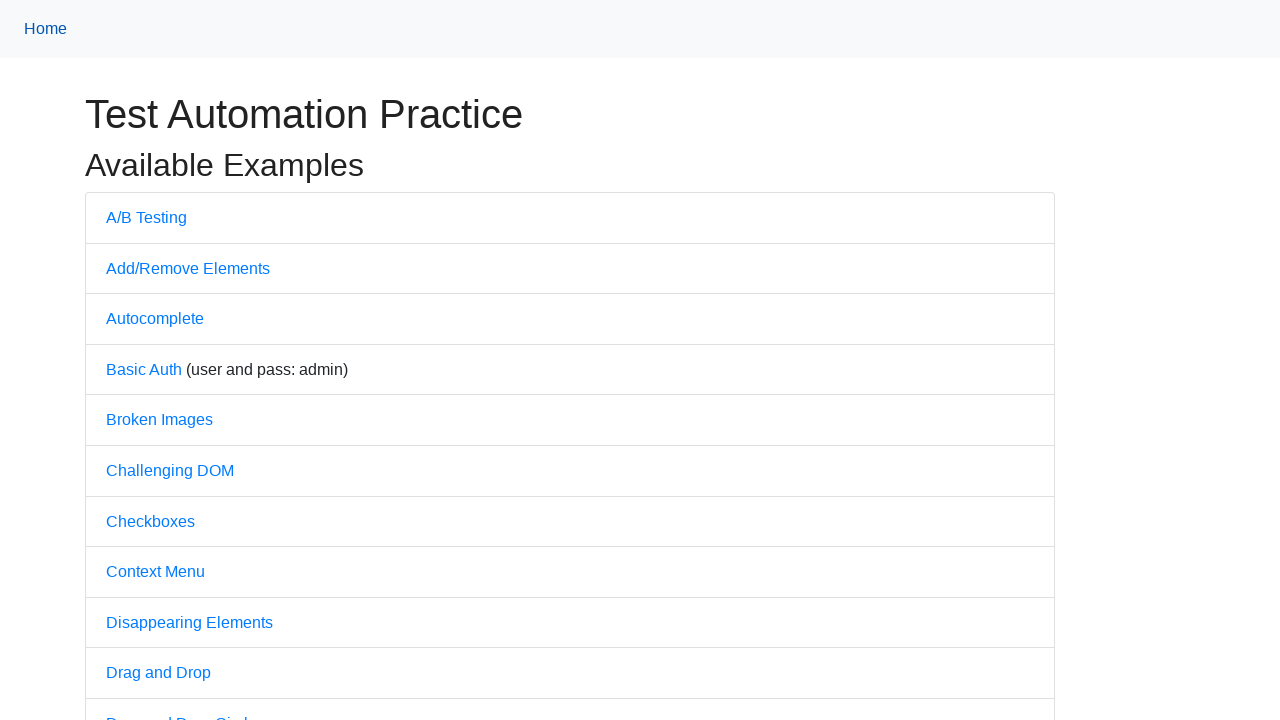